Tests file upload functionality by creating a temporary PDF file and uploading it, then verifying the uploaded filename is displayed

Starting URL: https://the-internet.herokuapp.com/upload

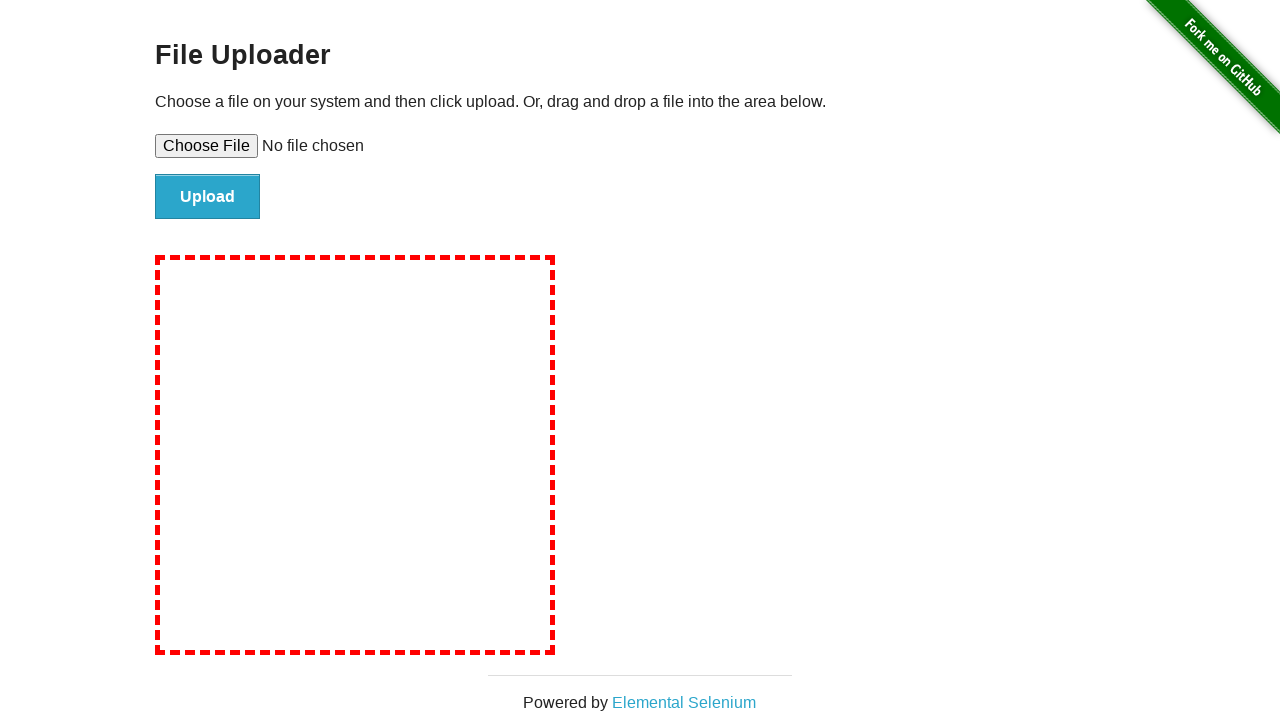

Waited for File Uploader heading to load
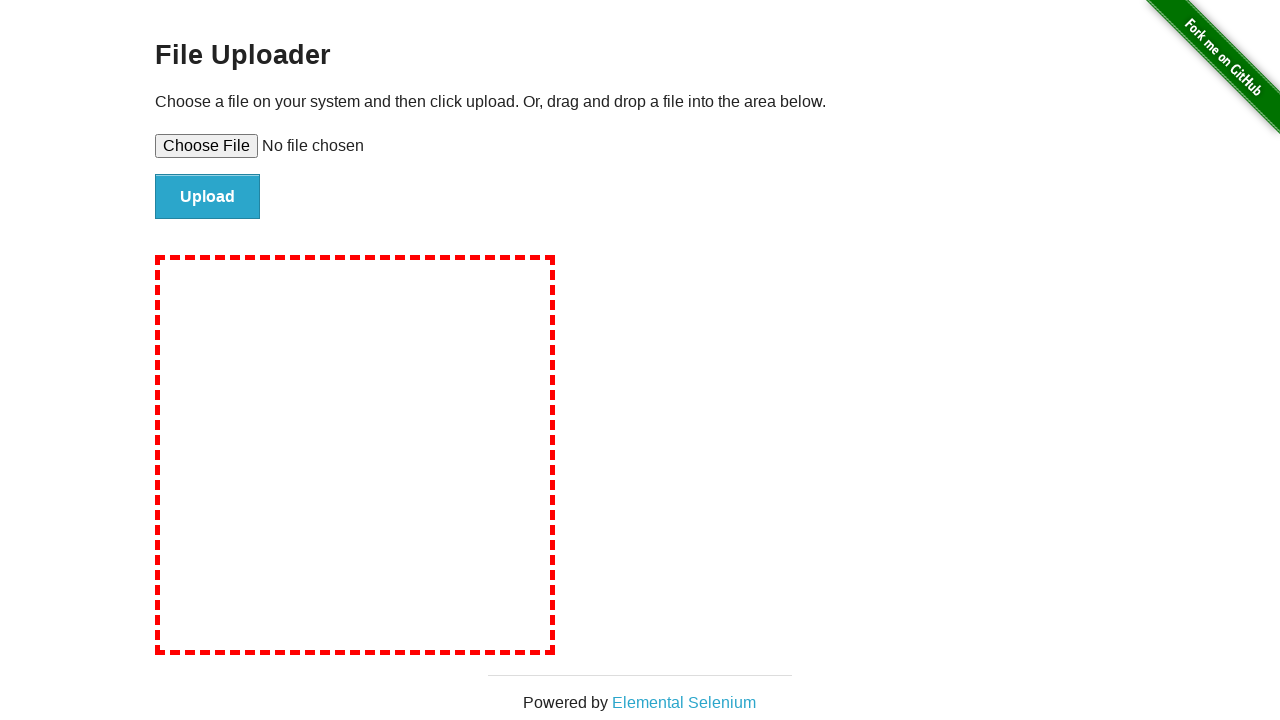

Created temporary 19kb PDF file for upload
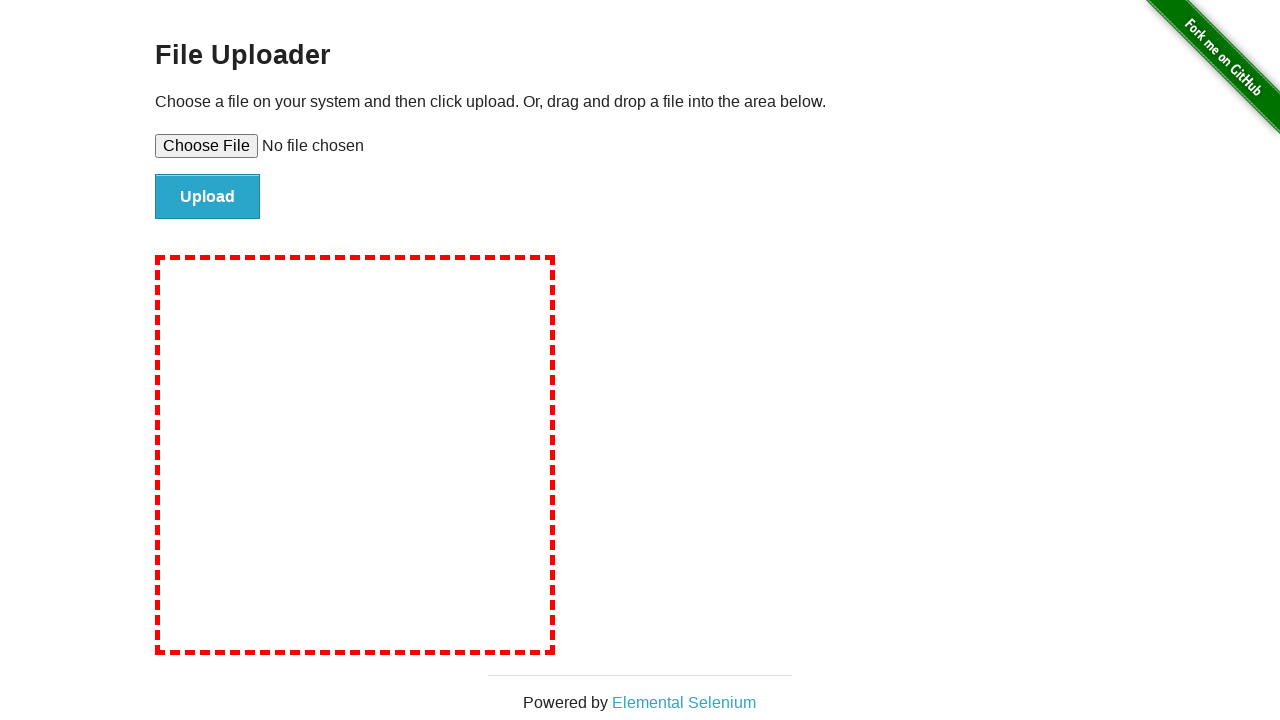

Set input files with temporary PDF file path
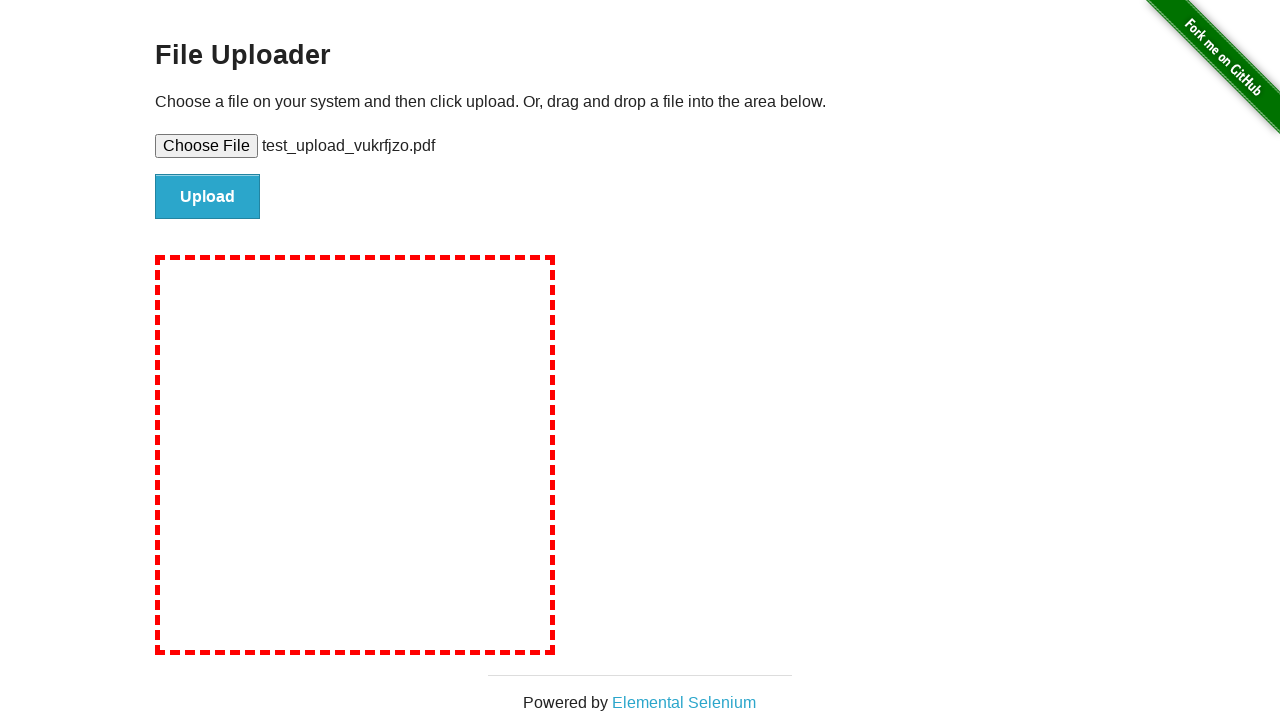

Clicked Upload button to submit file at (208, 197) on xpath=//input[@value='Upload']
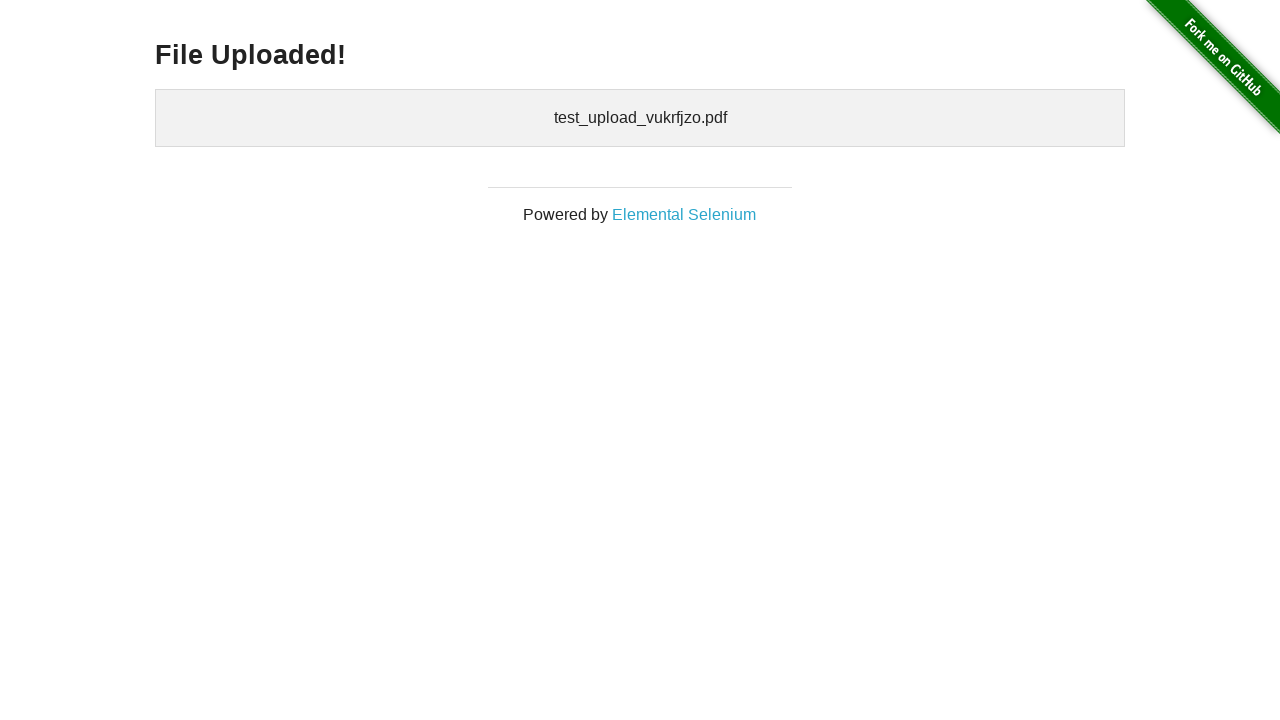

File upload completed and uploaded files section loaded
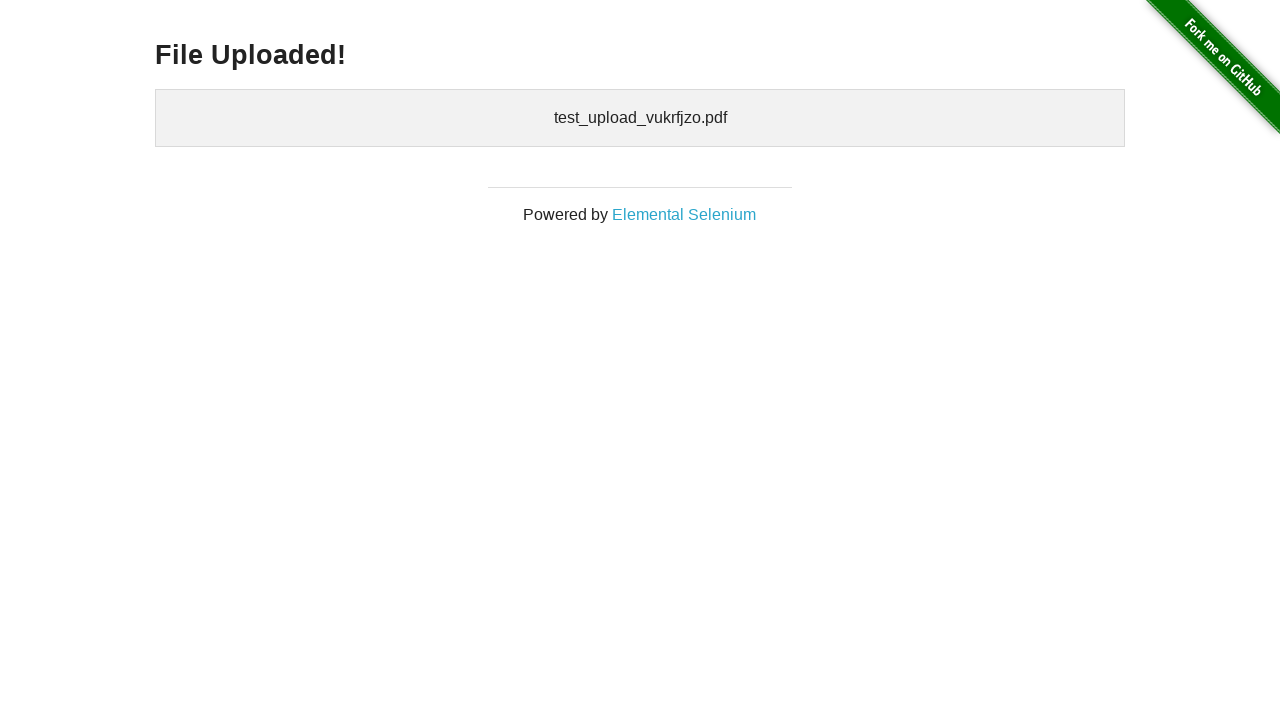

Cleaned up temporary PDF file
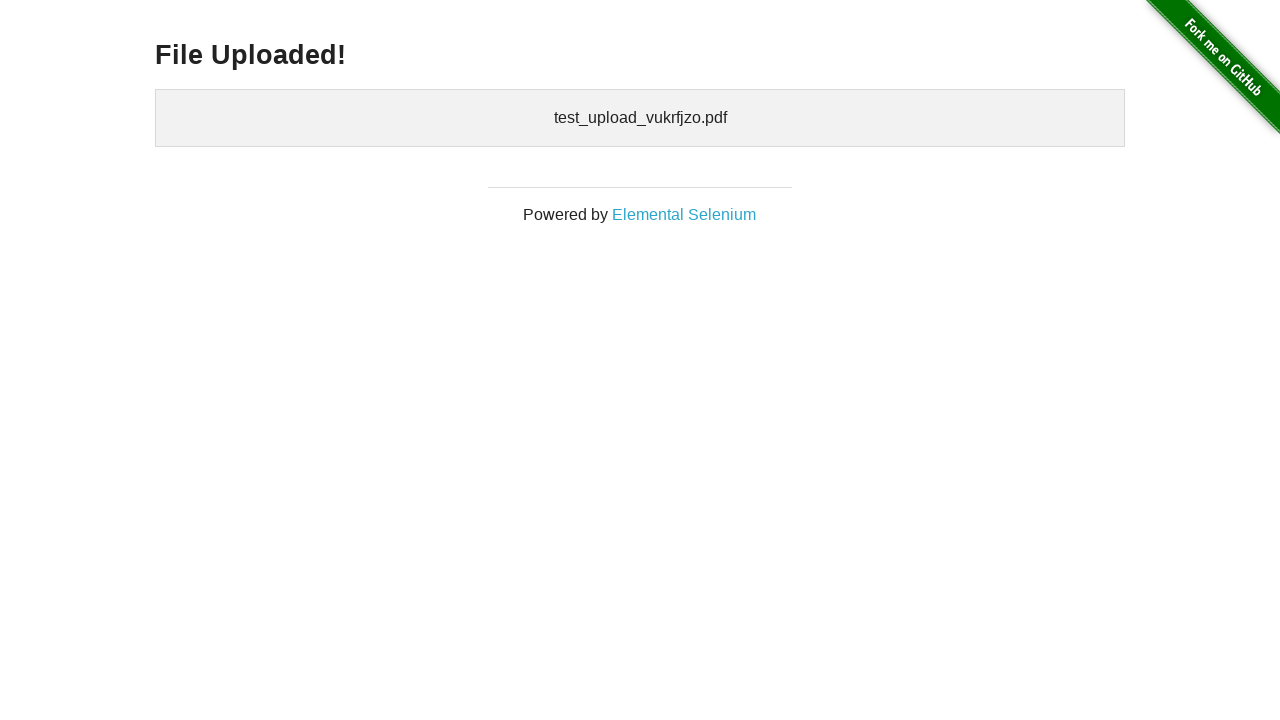

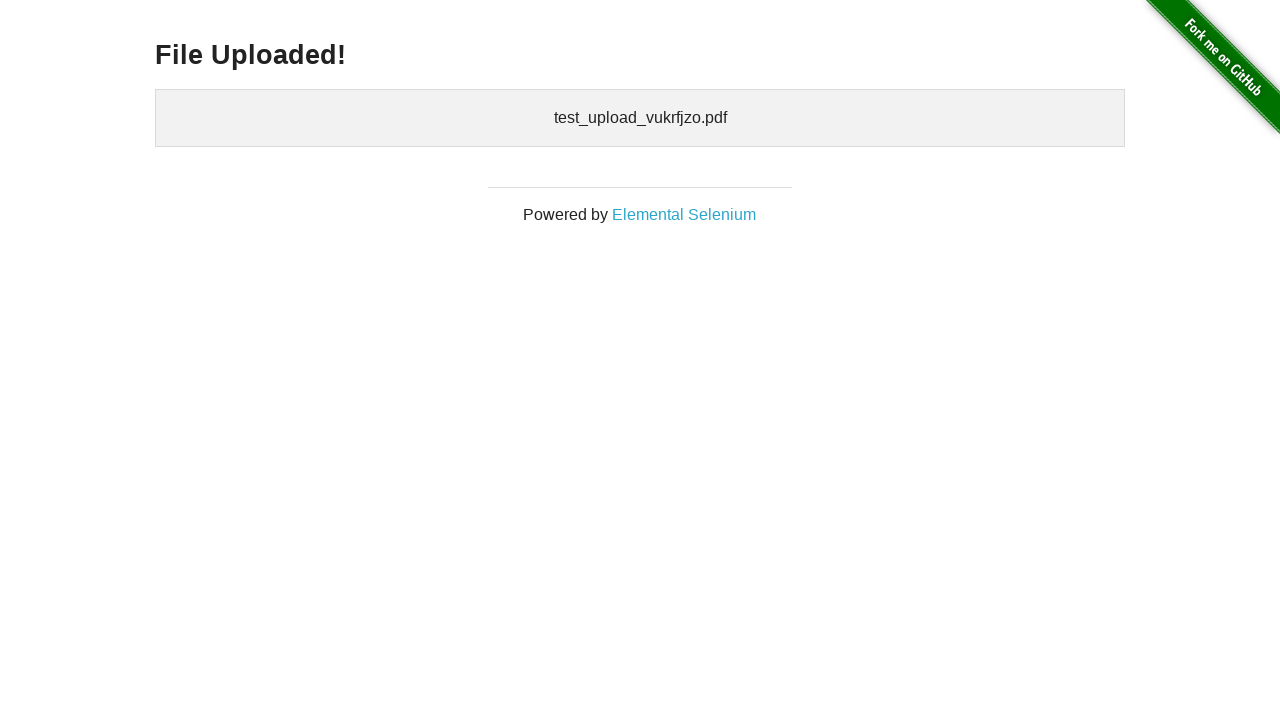